Tests registration form validation with mismatched password confirmation (duplicate of TC_05).

Starting URL: https://alada.vn/tai-khoan/dang-ky.html

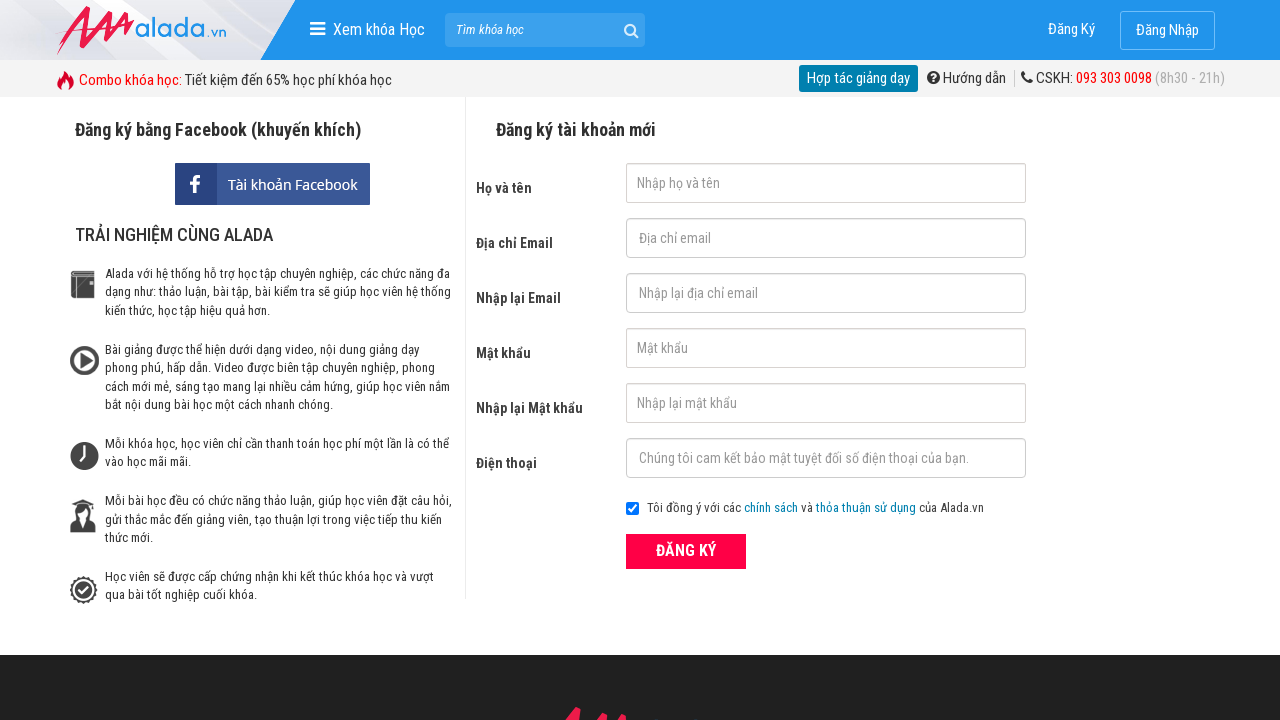

Filled first name field with 'Hoang Anh Demo' on //input[@id='txtFirstname']
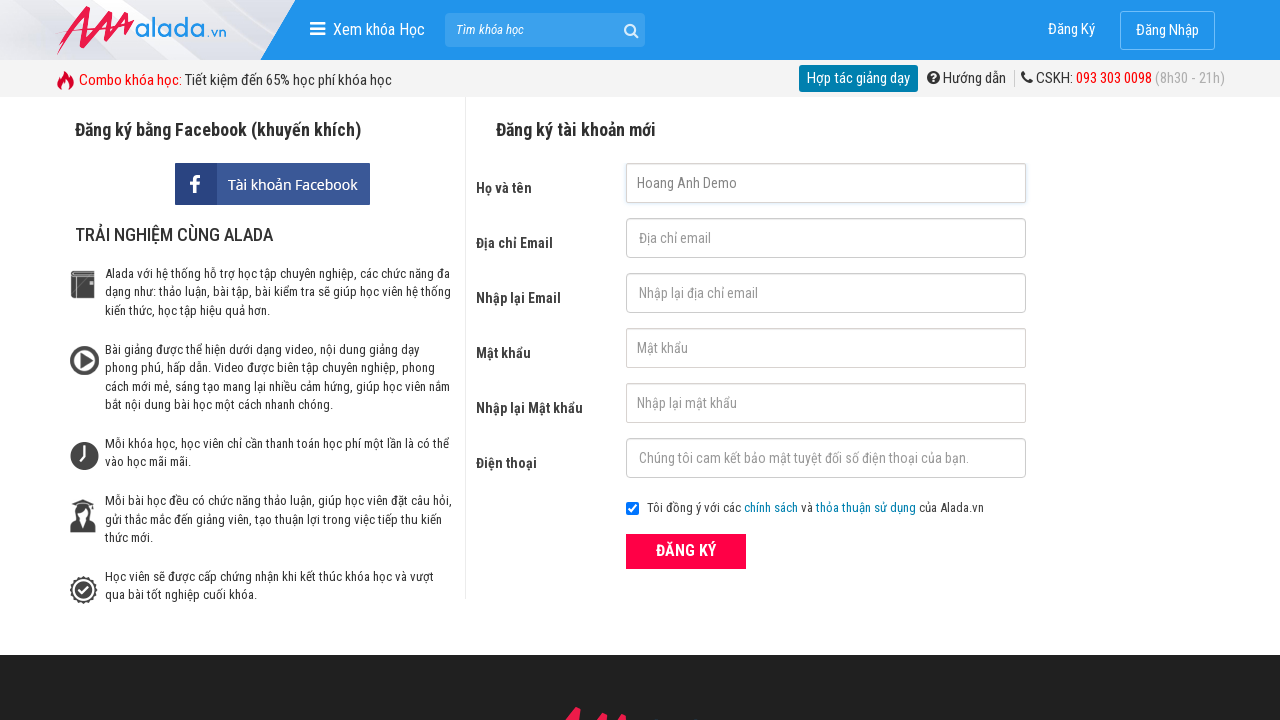

Filled email field with 'hoangdemo@gmail.com' on //input[@id='txtEmail']
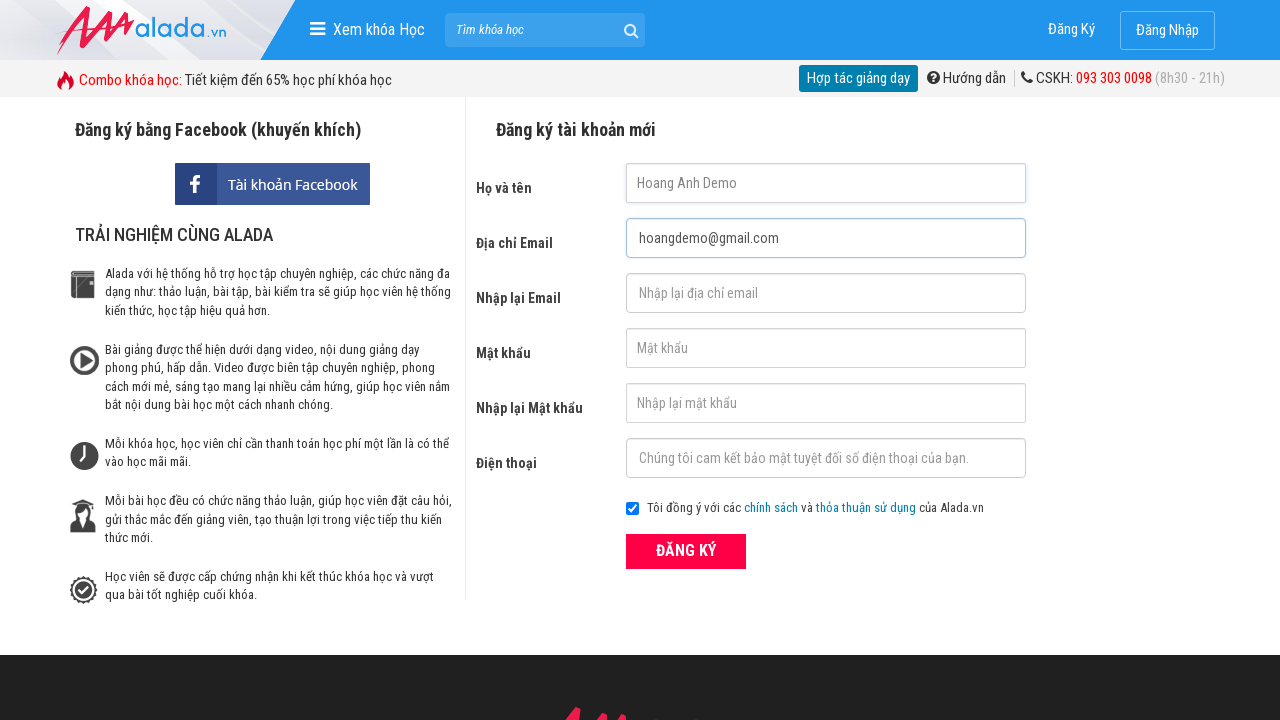

Filled confirm email field with 'hoangdemo@gmail.com' on //input[@id='txtCEmail']
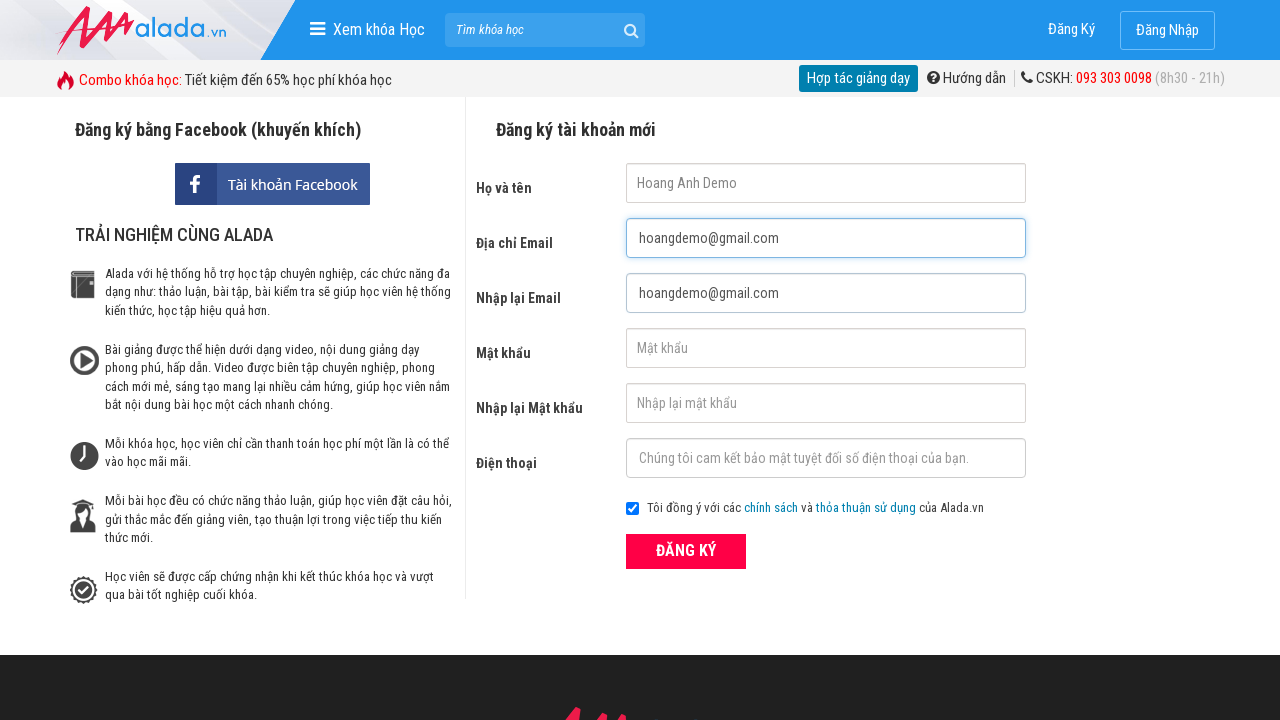

Filled password field with 'mypass789' on //input[@id='txtPassword']
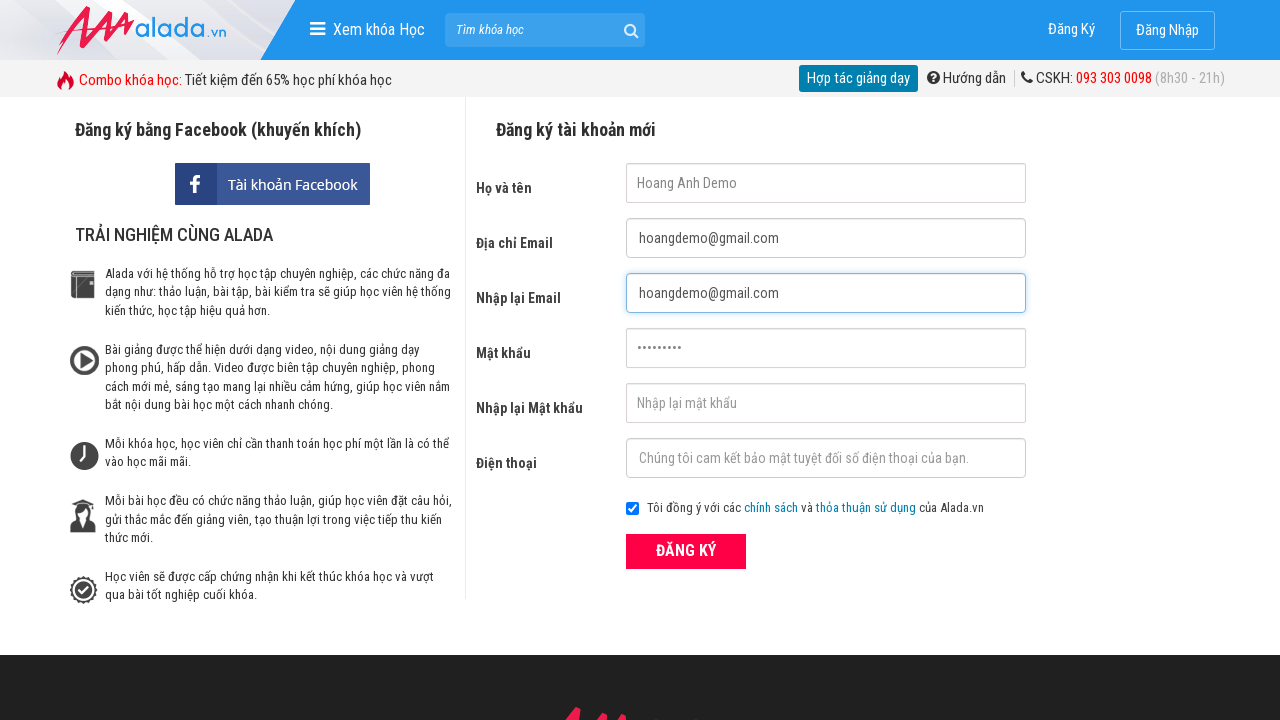

Filled confirm password field with 'wrongpass000' (intentionally mismatched) on //input[@id='txtCPassword']
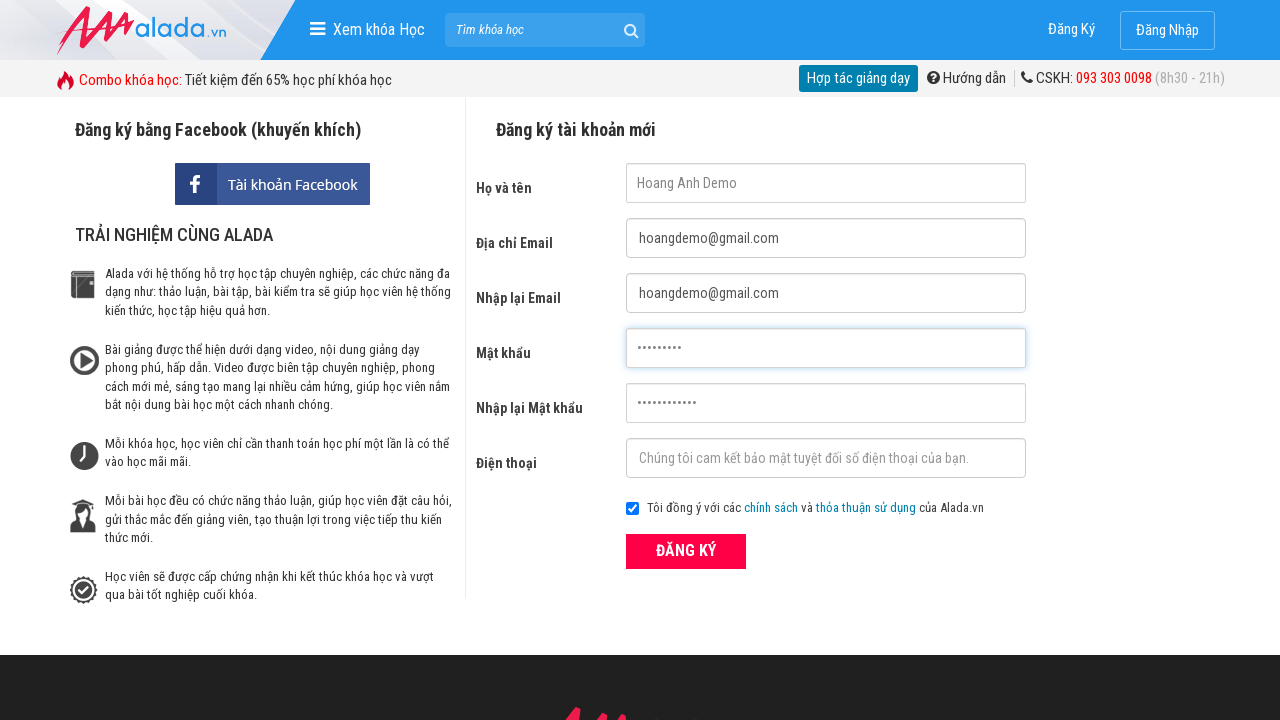

Filled phone field with '0965432178' on //input[@id='txtPhone']
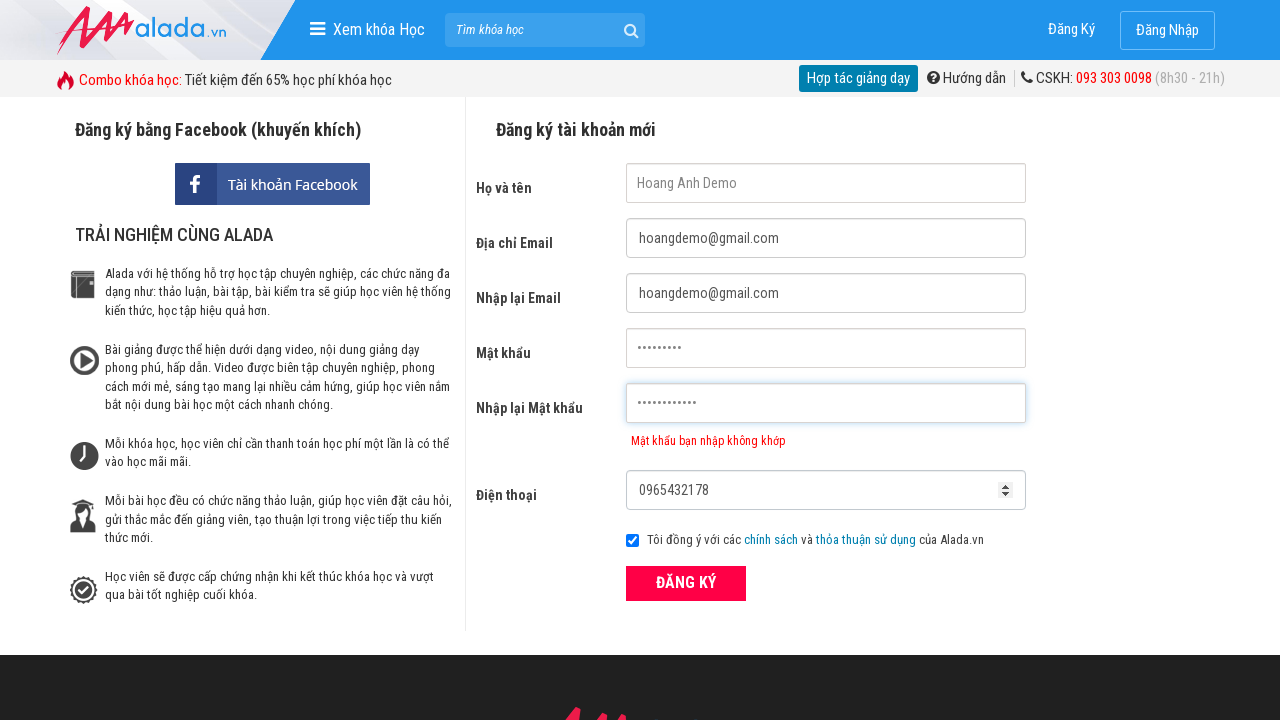

Clicked register button to submit form at (686, 583) on xpath=//button[@class='btn_pink_sm fs16']
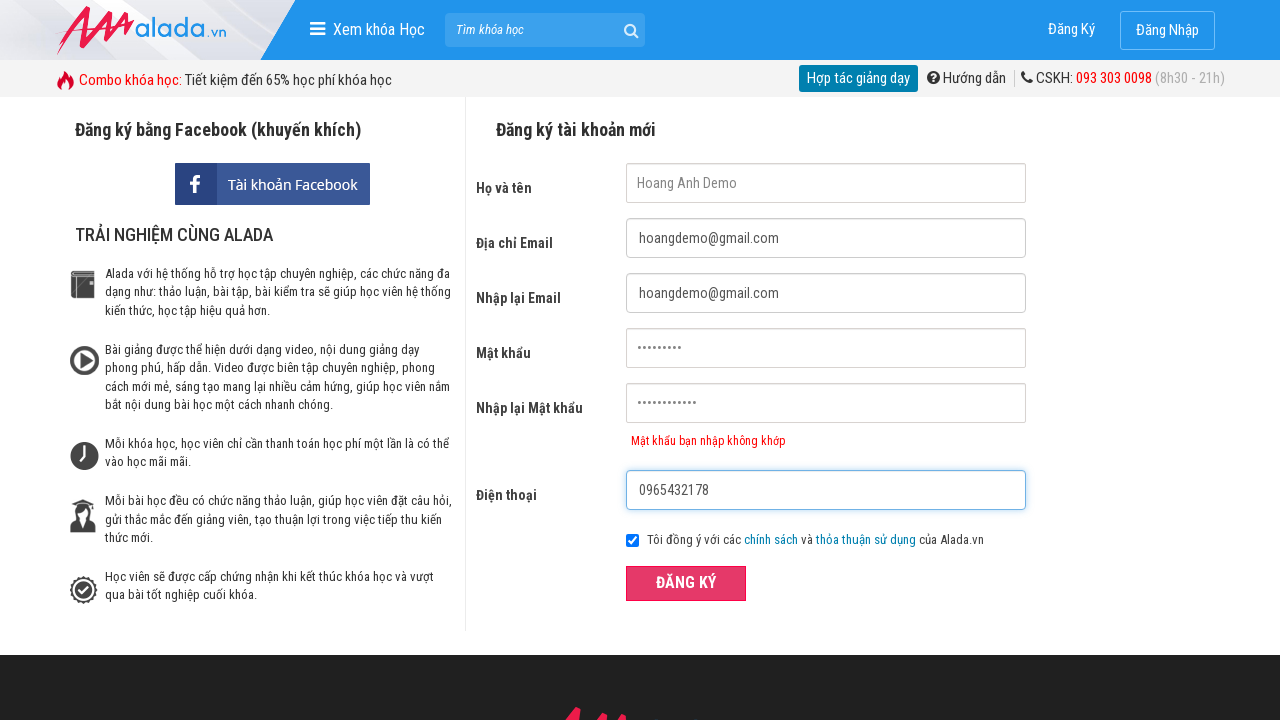

Password mismatch error message displayed on confirm password field
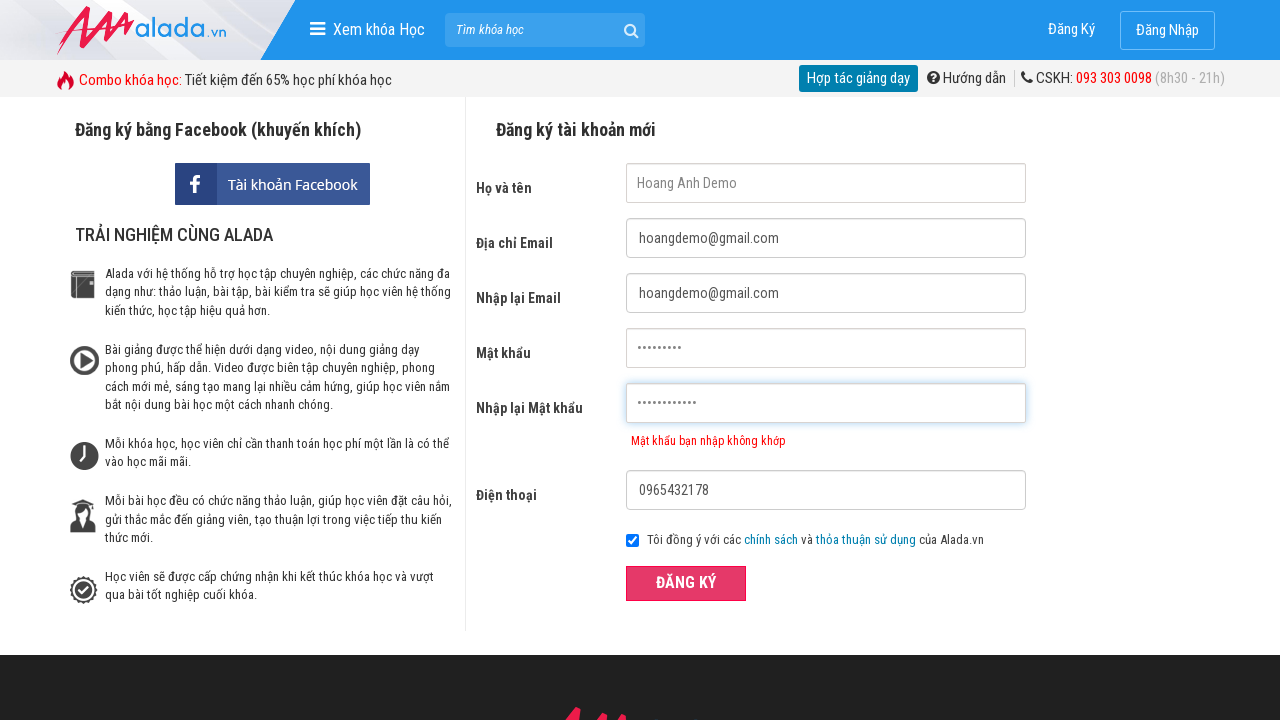

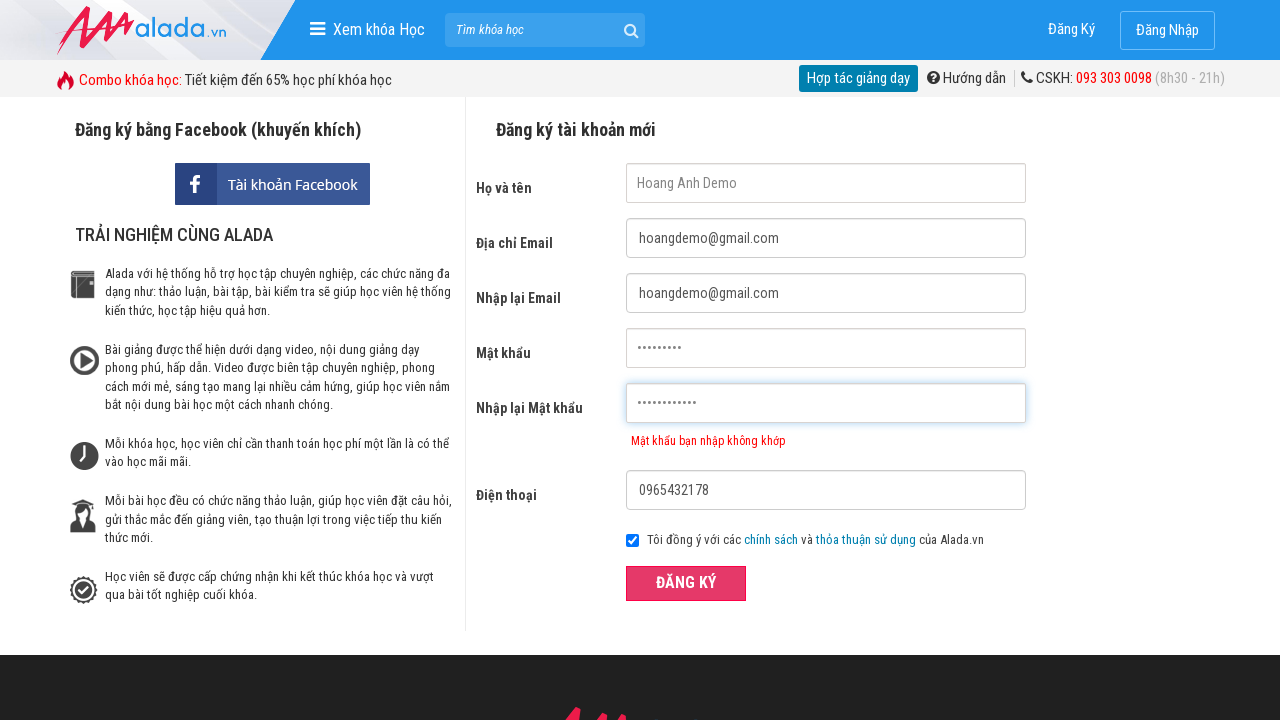